Navigates to QA.com website and verifies the current URL matches the expected value

Starting URL: https://www.qa.com/

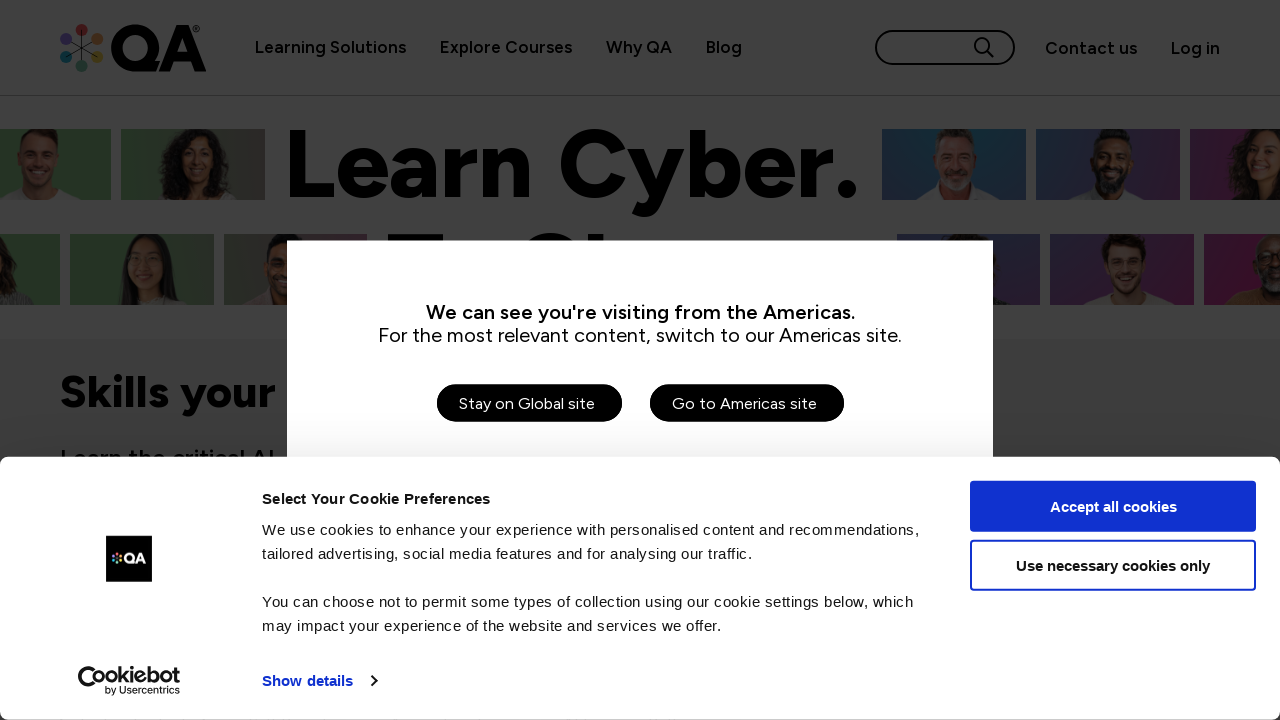

Verified current URL matches expected QA.com URL
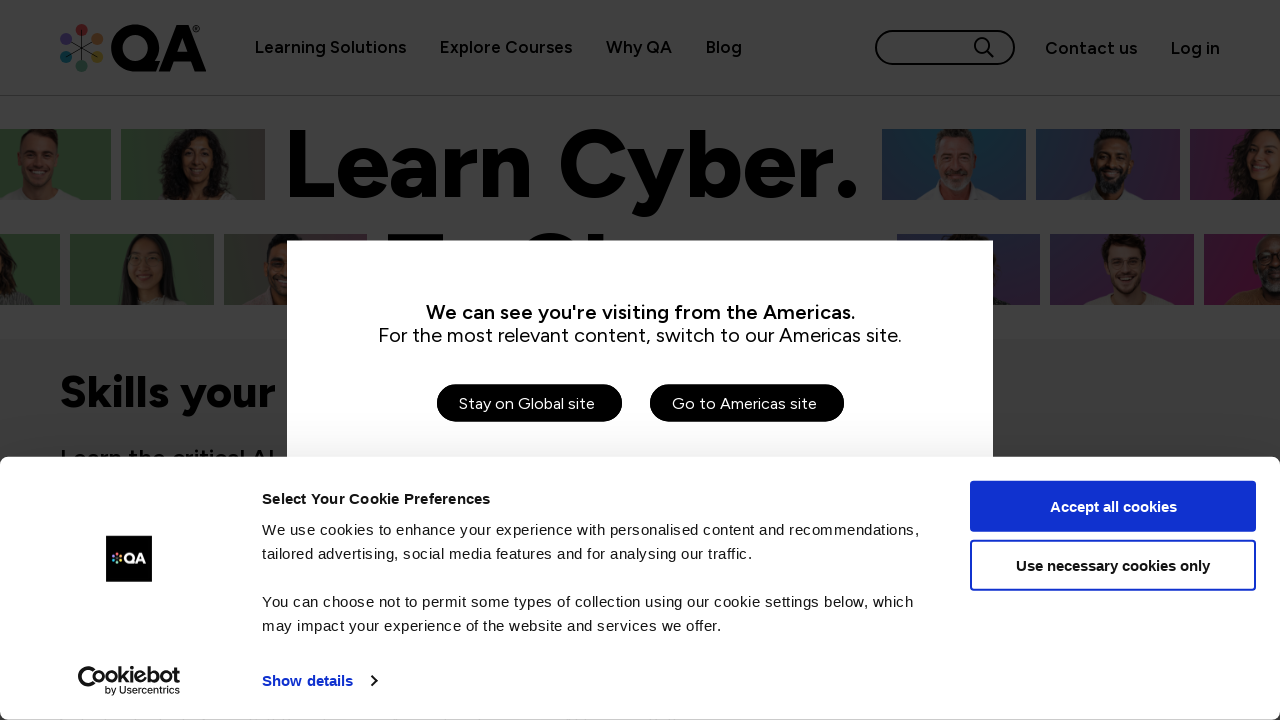

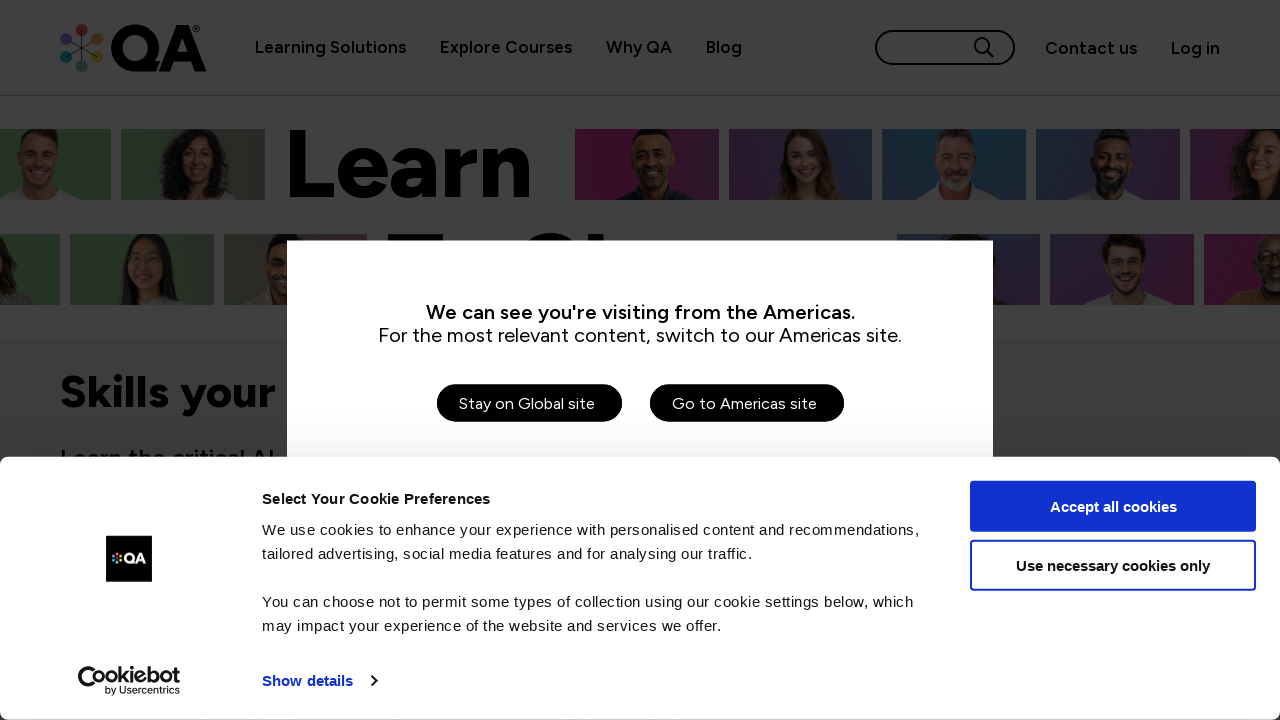